Waits for a price to decrease to $100, clicks the book button, then solves a mathematical problem and submits the answer

Starting URL: http://suninjuly.github.io/explicit_wait2.html

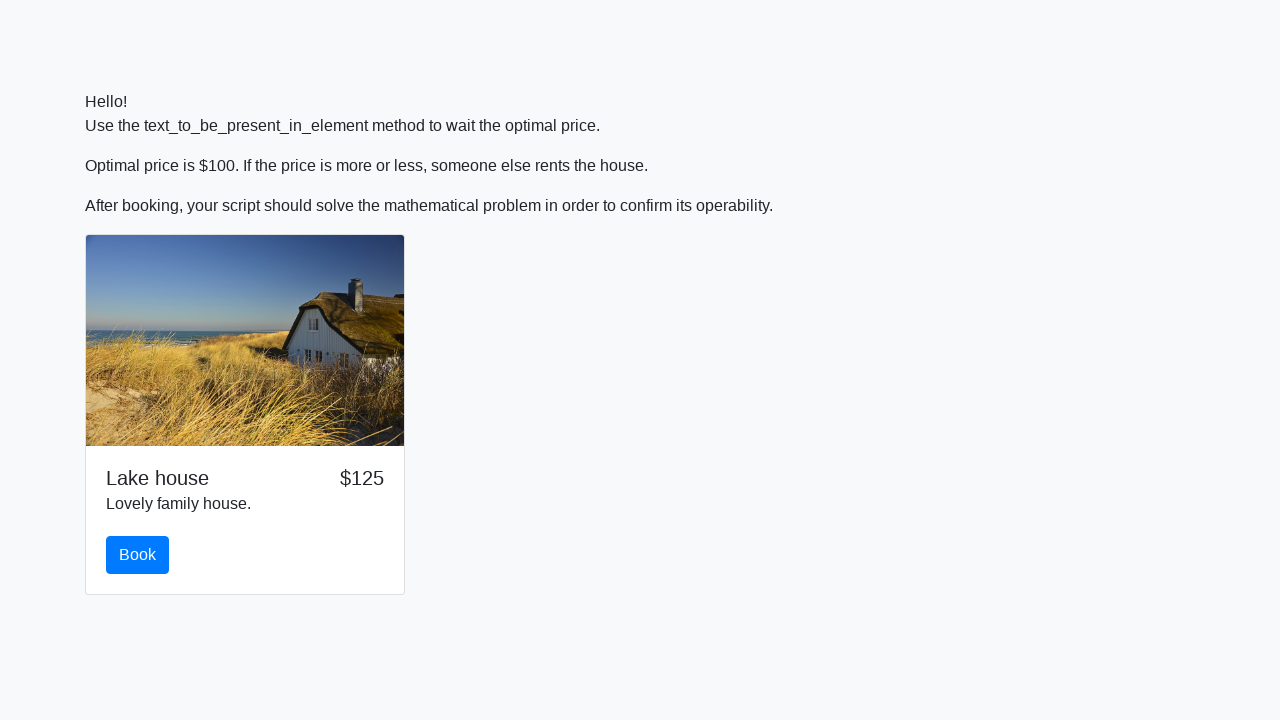

Waited for price to decrease to $100
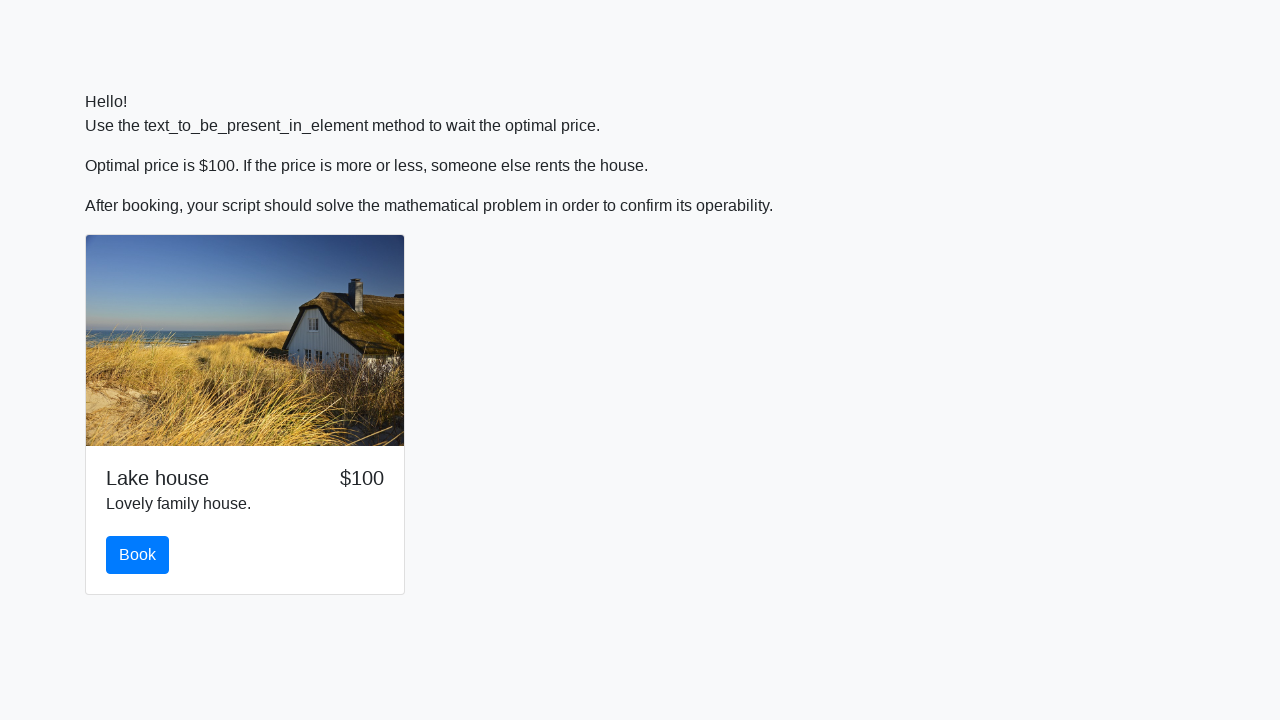

Clicked the book button at (138, 555) on #book
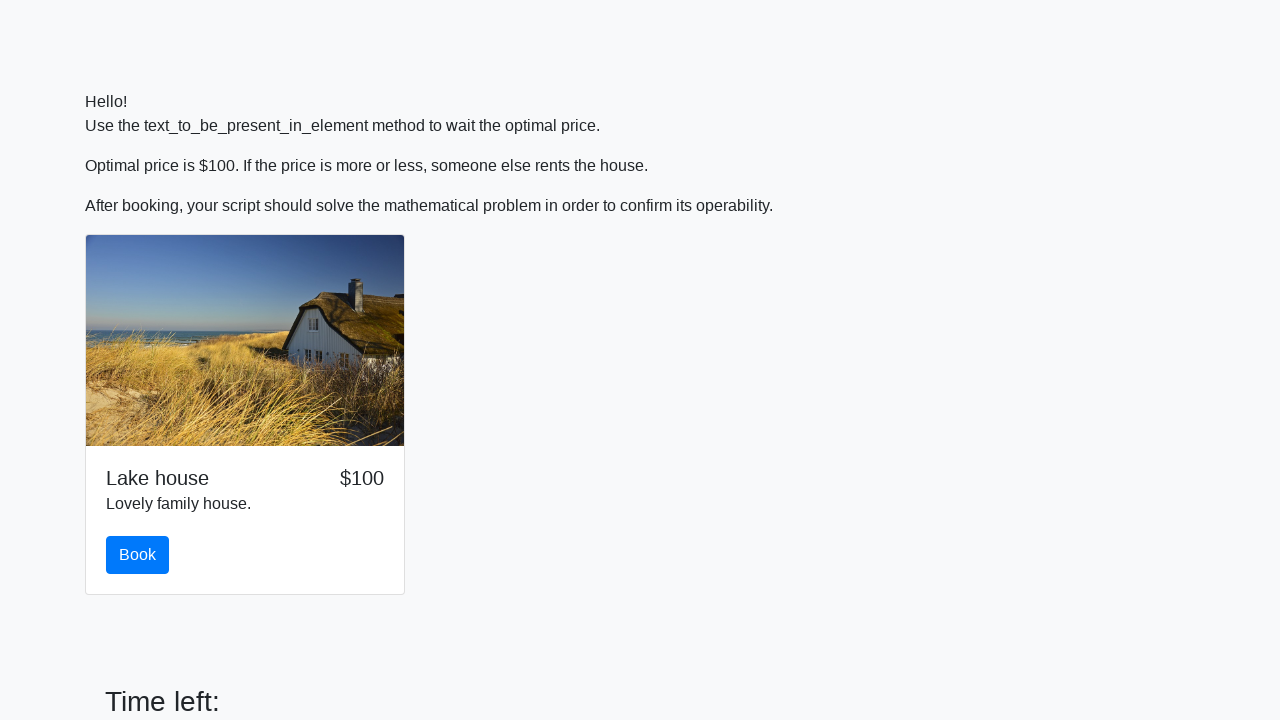

Scrolled to solve button for visibility
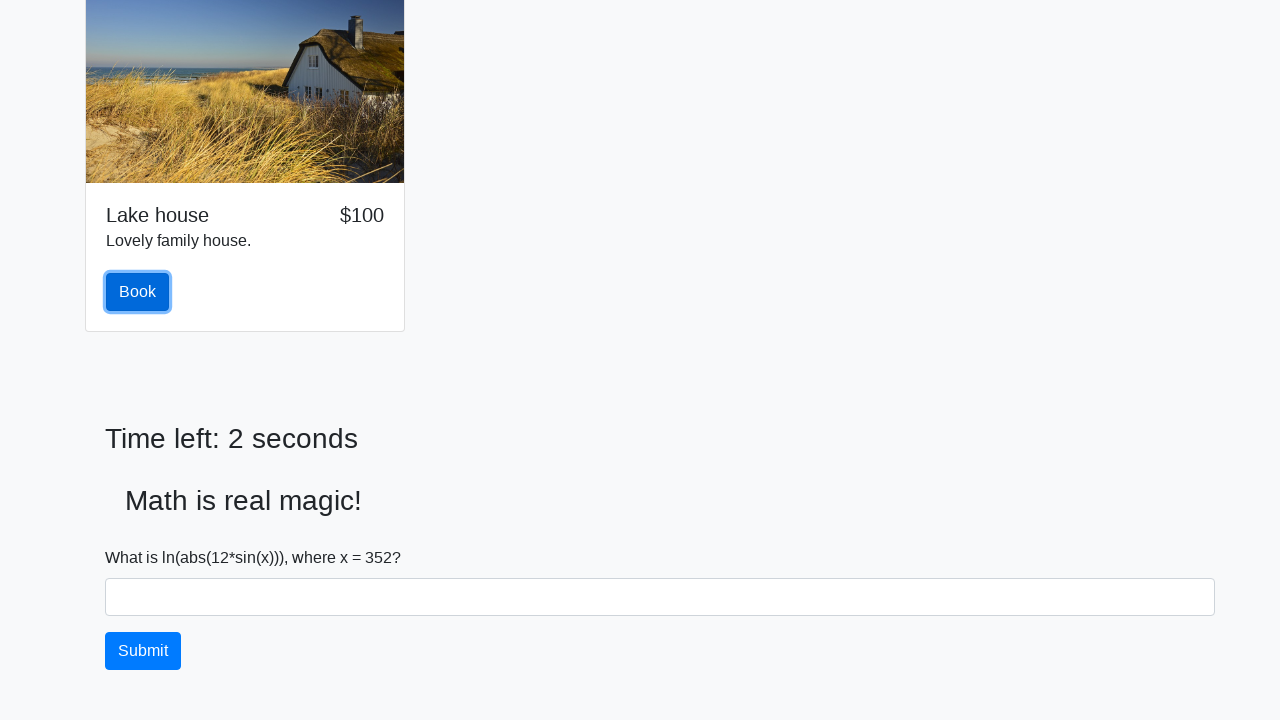

Retrieved input value: 352
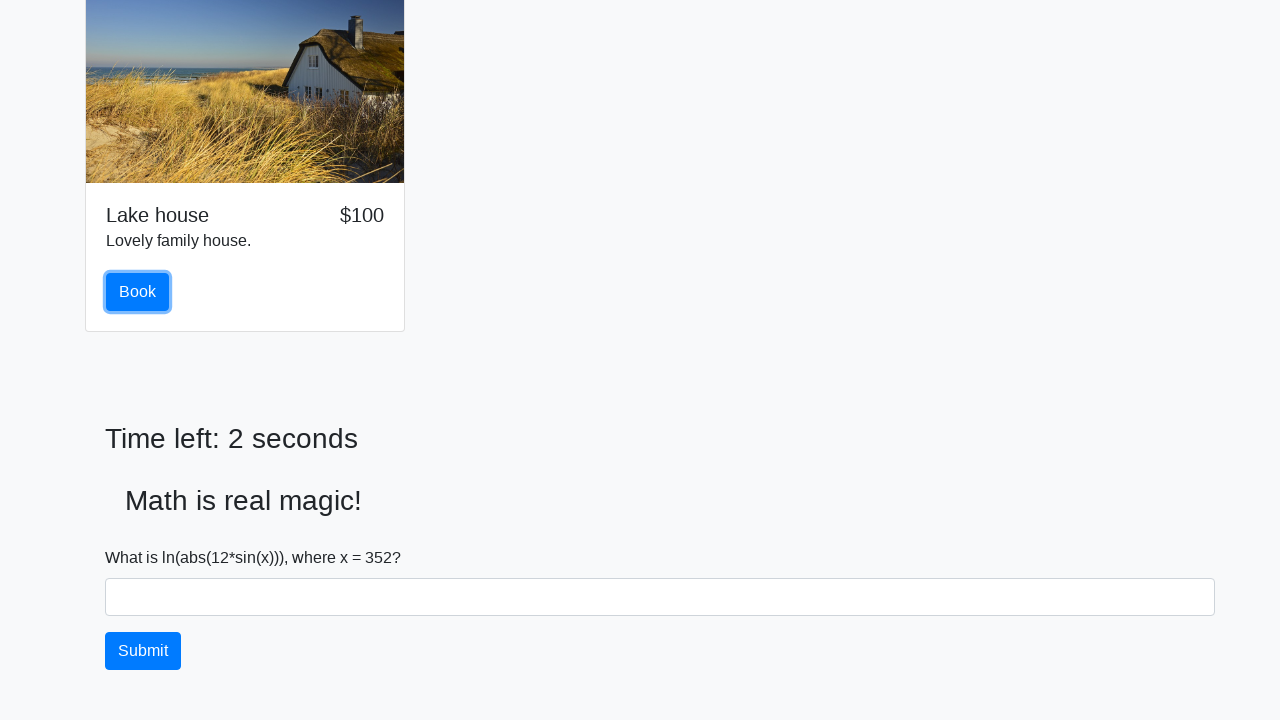

Calculated mathematical answer: 0.526973467618804
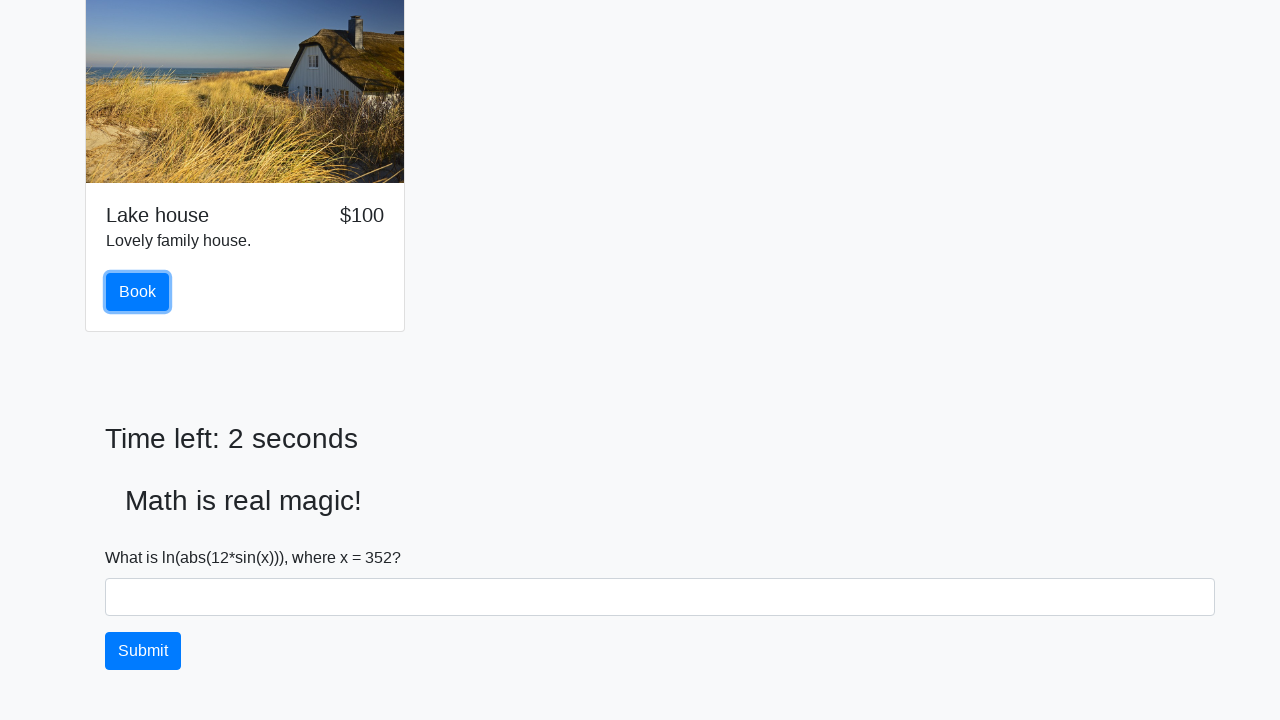

Filled answer field with calculated result: 0.526973467618804 on #answer
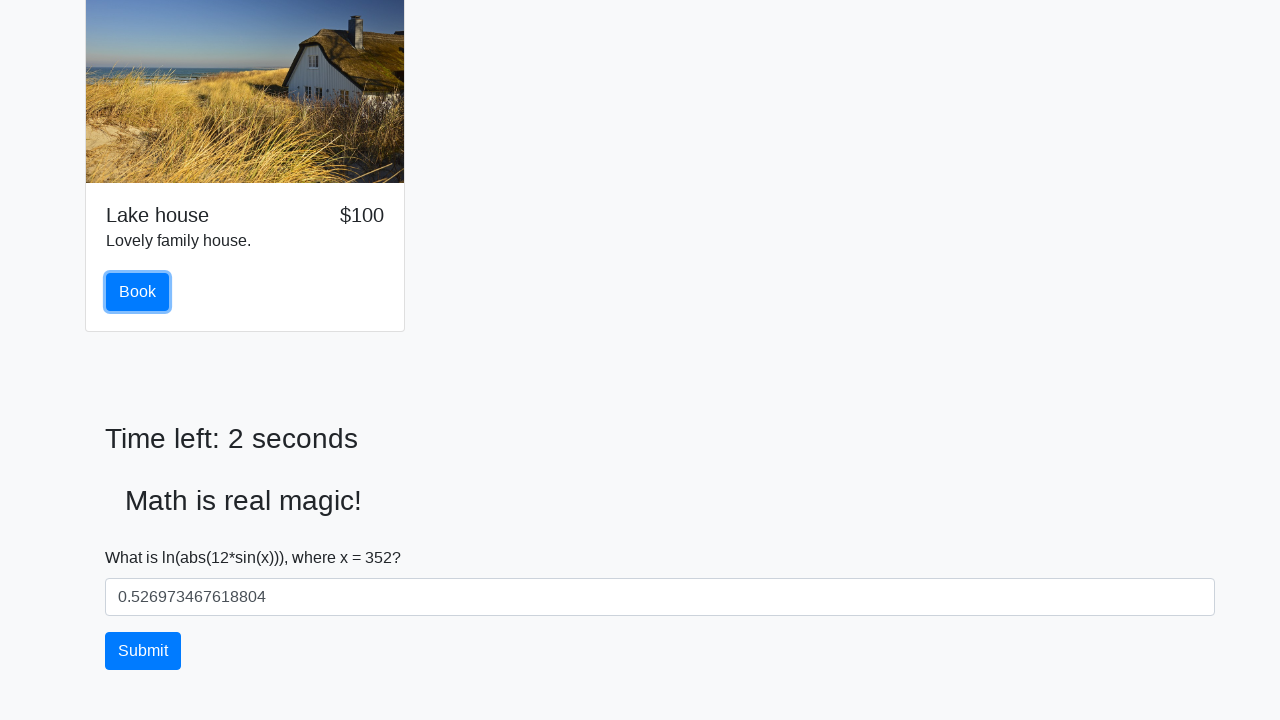

Clicked the solve button to submit answer at (143, 651) on #solve
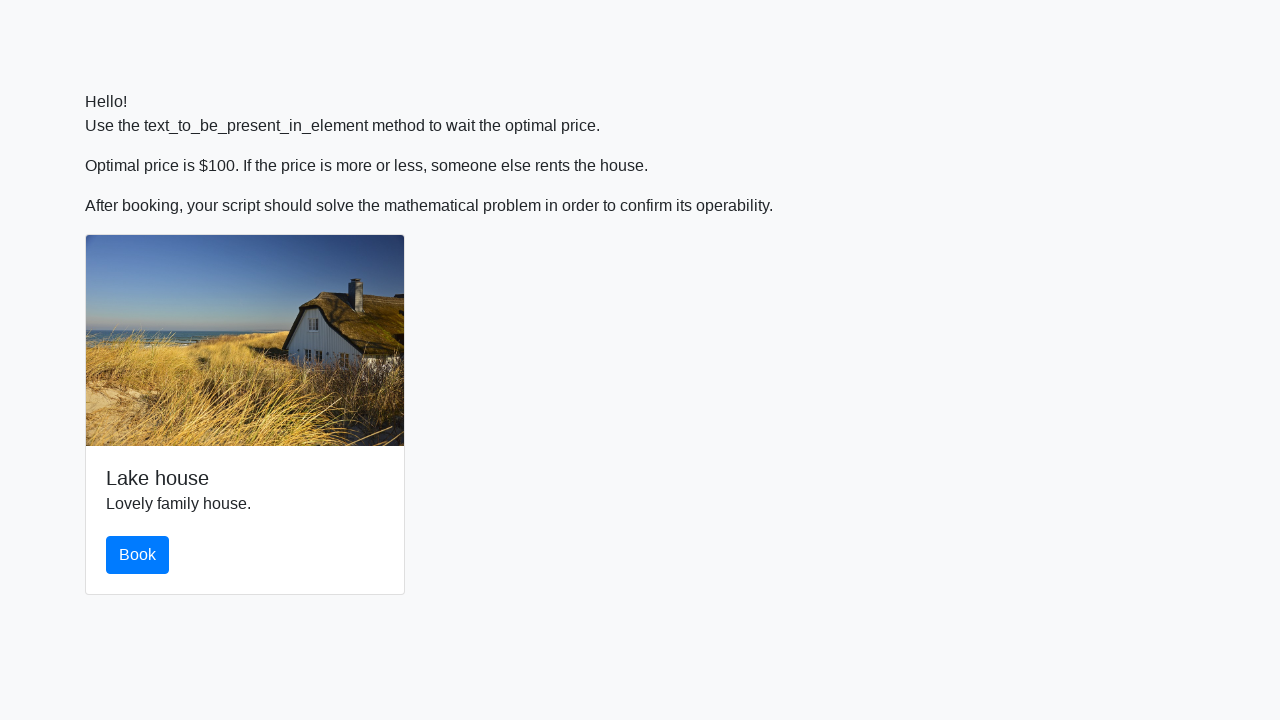

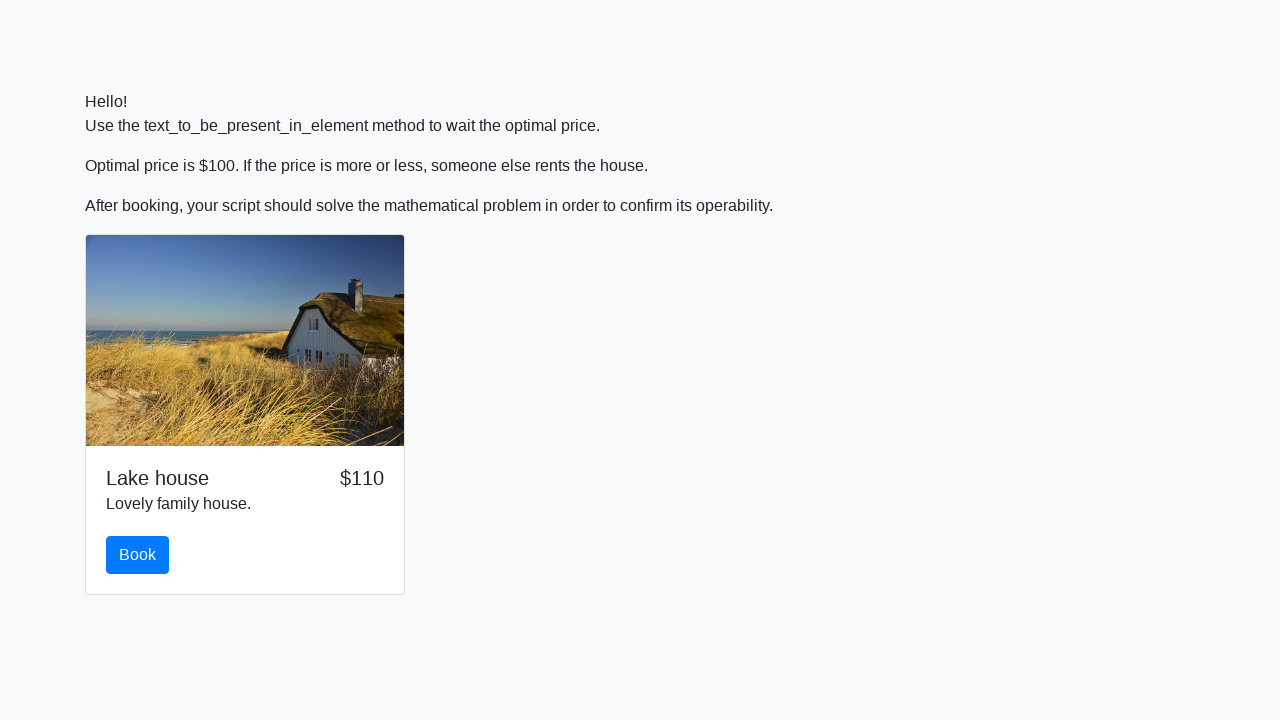